Tests clicking buttons using various CSS selectors on a login page (without actually authenticating), then navigates to an add/remove elements page and clicks the add element button.

Starting URL: https://the-internet.herokuapp.com/login

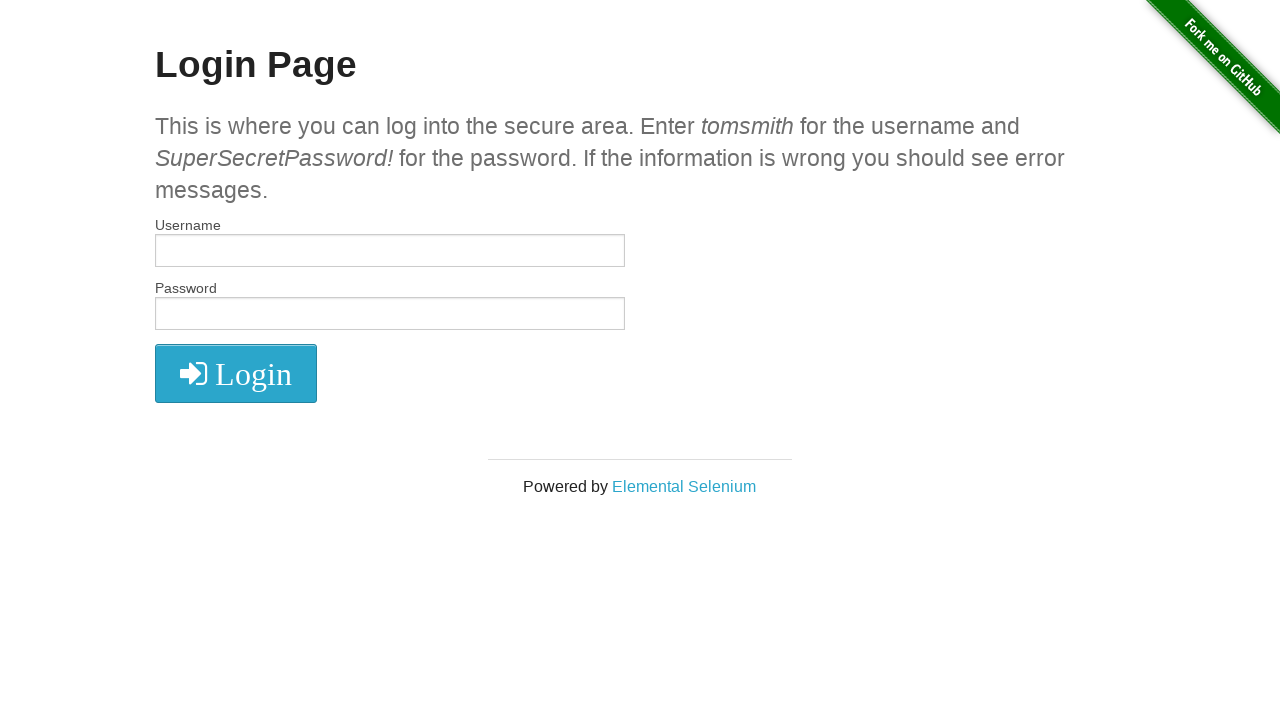

Clicked login button using class name selector at (236, 373) on .radius
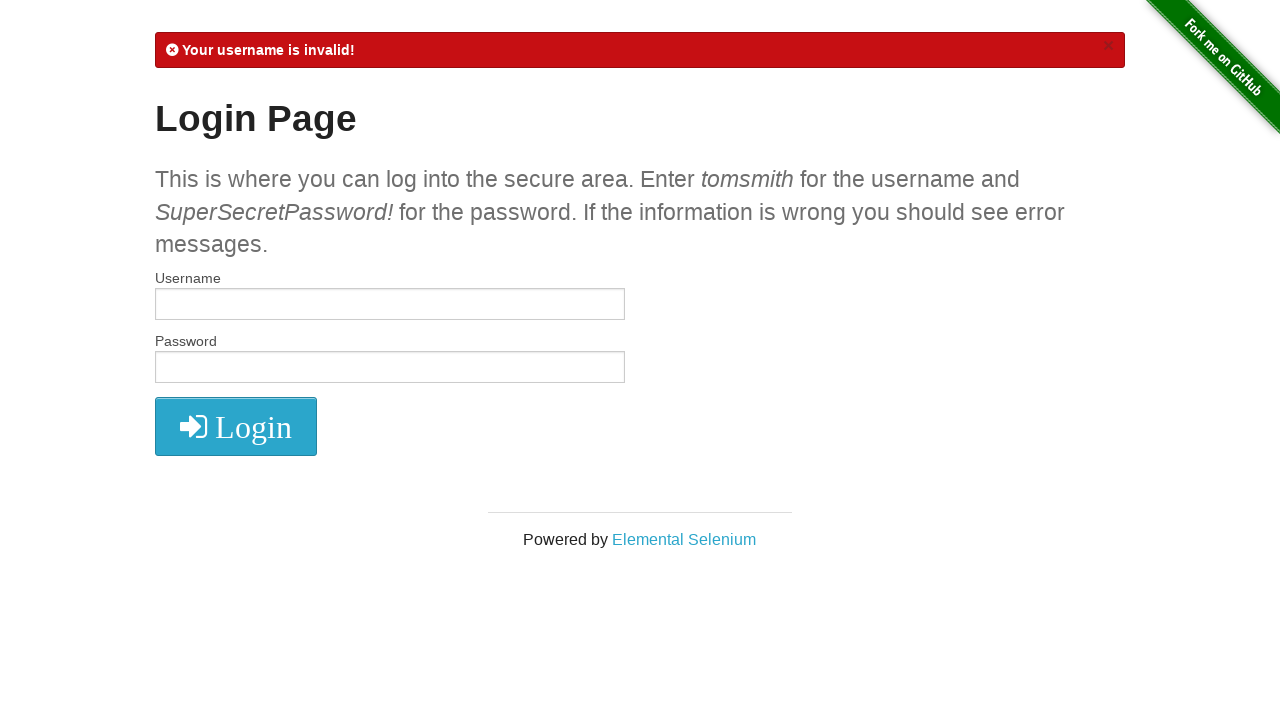

Clicked button using tag and class selector at (236, 427) on button.radius
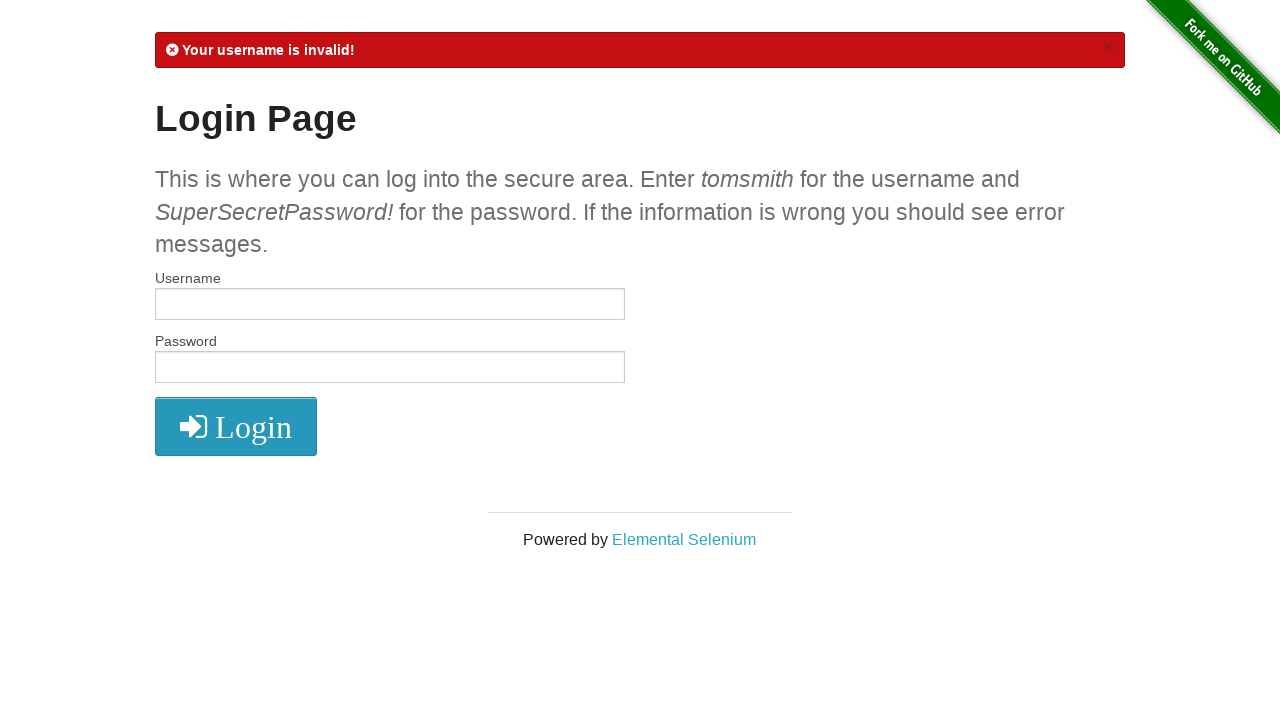

Clicked button using id and tag selector at (236, 427) on #login > button
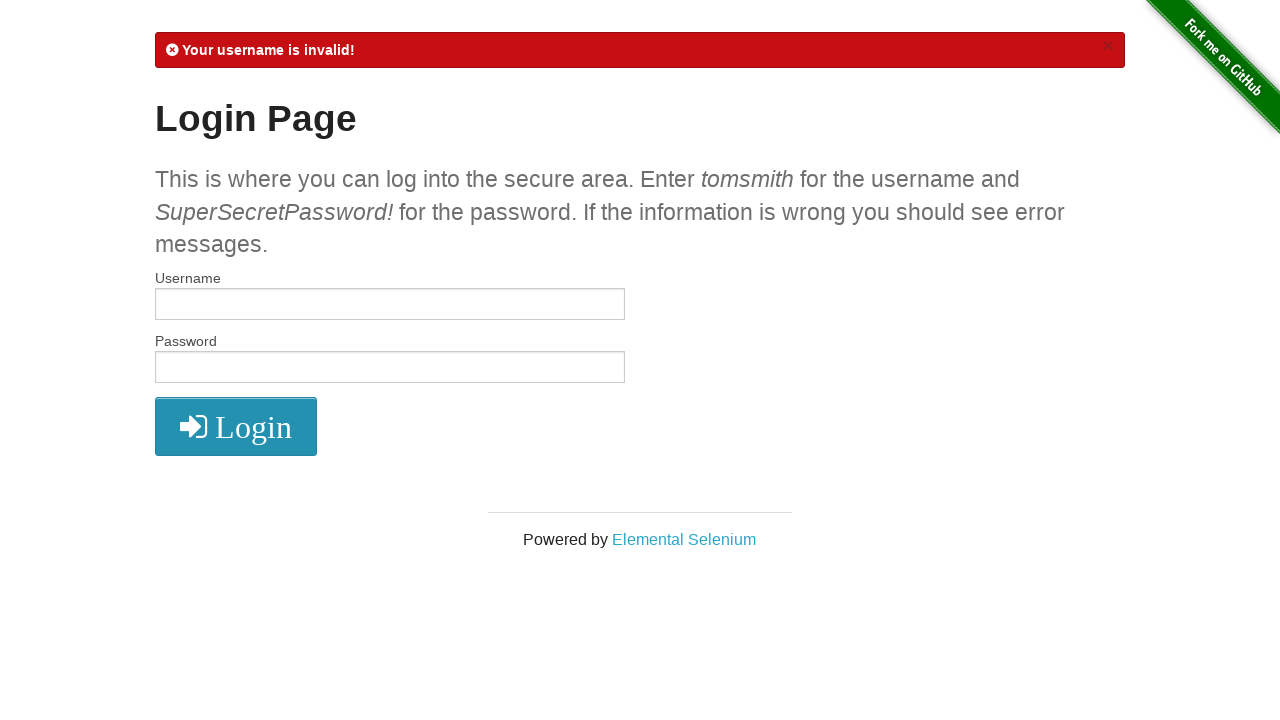

Navigated to add/remove elements page
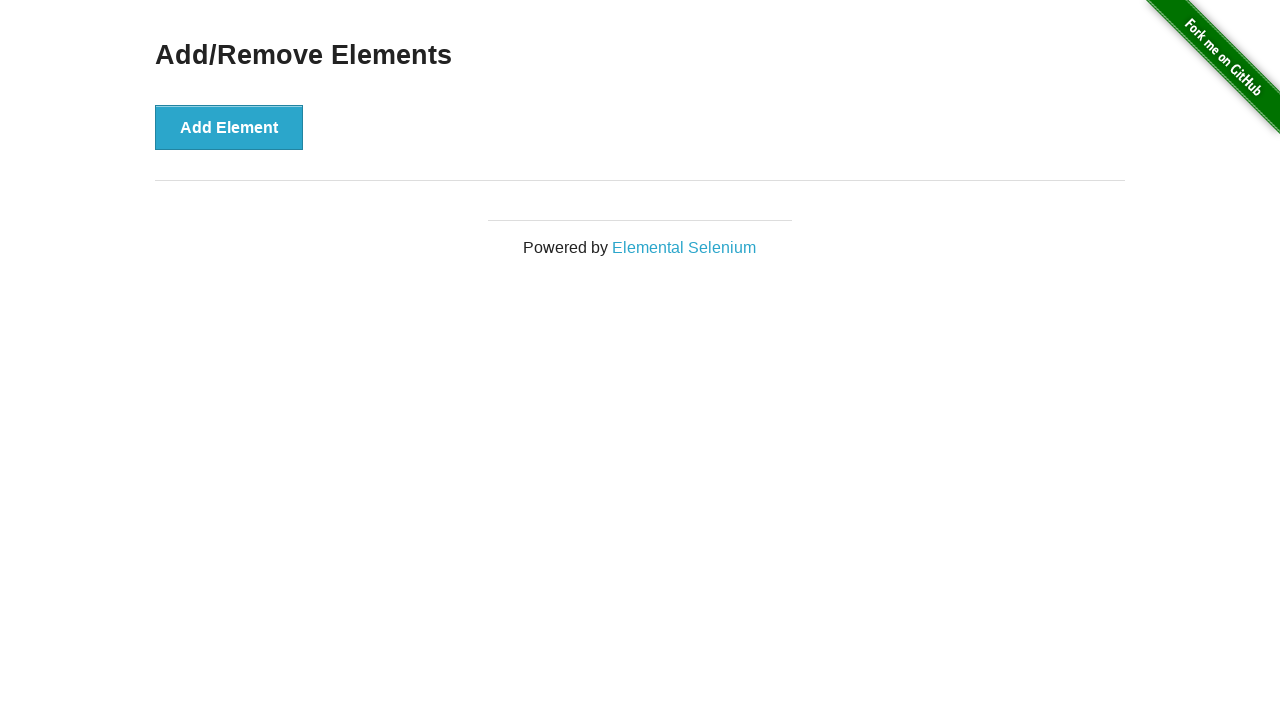

Clicked the Add Element button at (229, 127) on #content > div > button
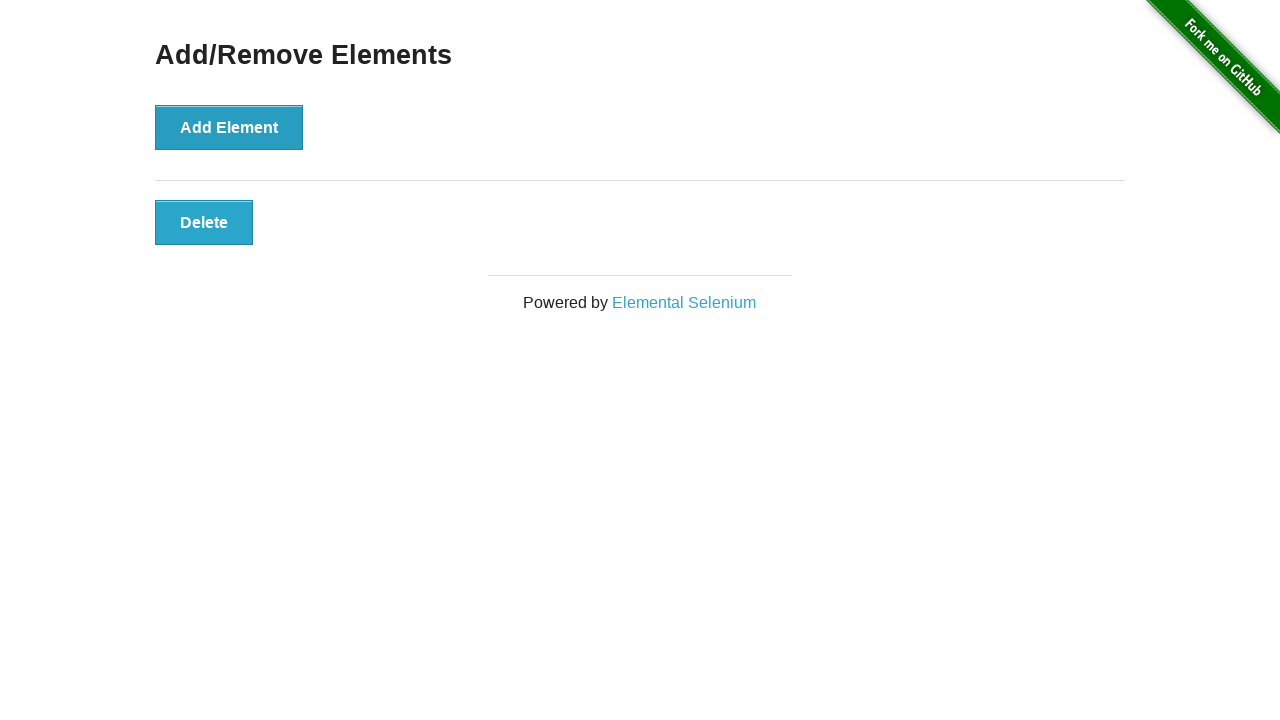

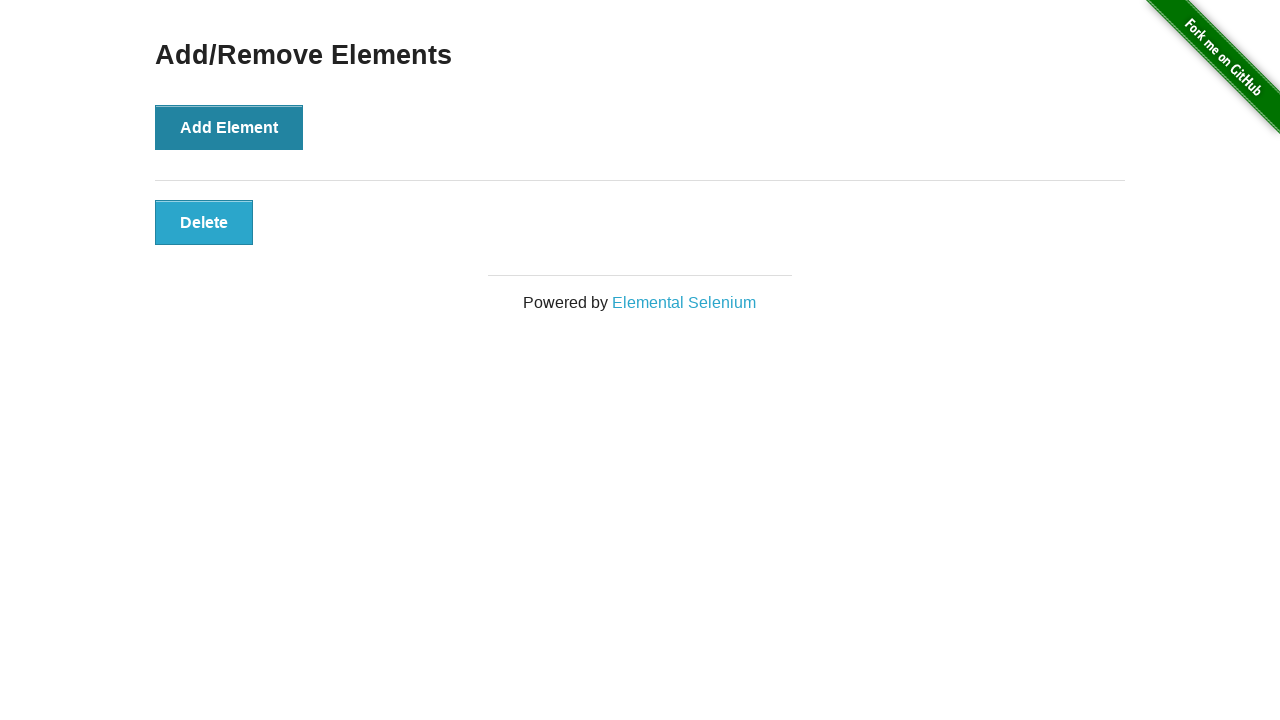